Tests scrolling functionality on a webpage by scrolling to a specific element, then scrolling to the bottom of the page, and finally scrolling back to the top

Starting URL: https://www.w3schools.com/html/html_tables.asp

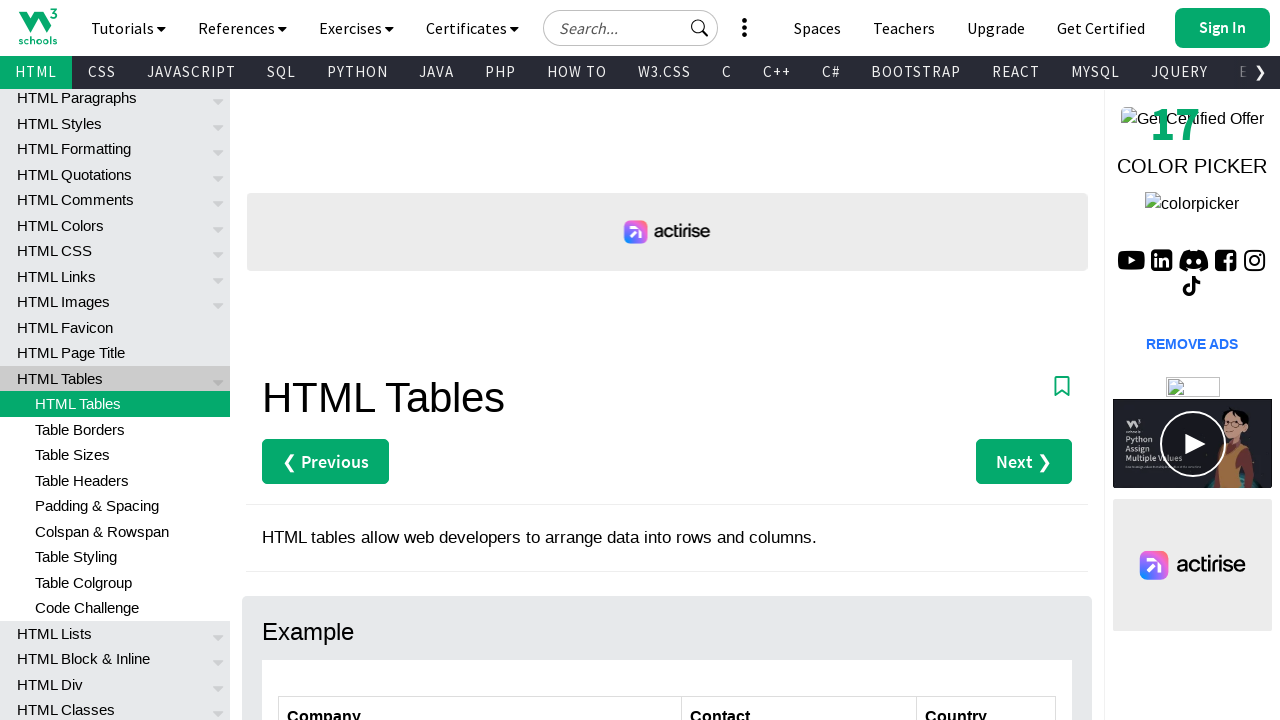

Waited for 'Table Rows' heading to be visible
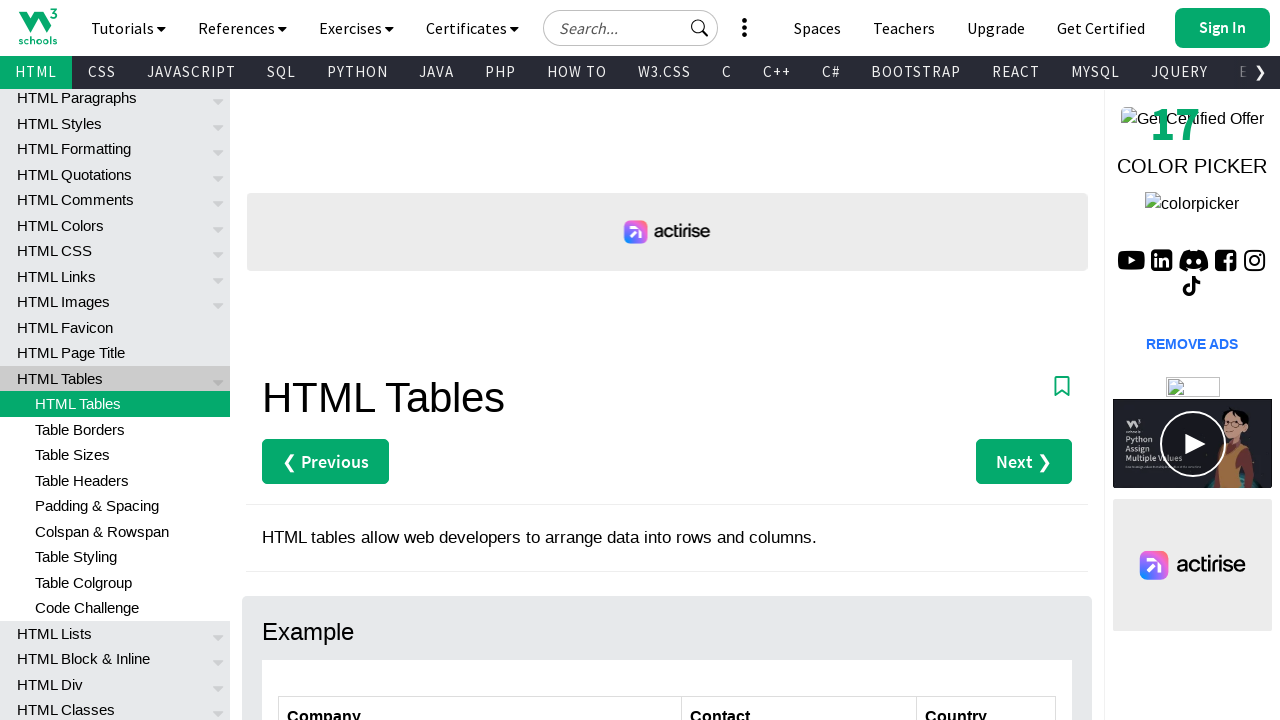

Scrolled to 'Table Rows' element
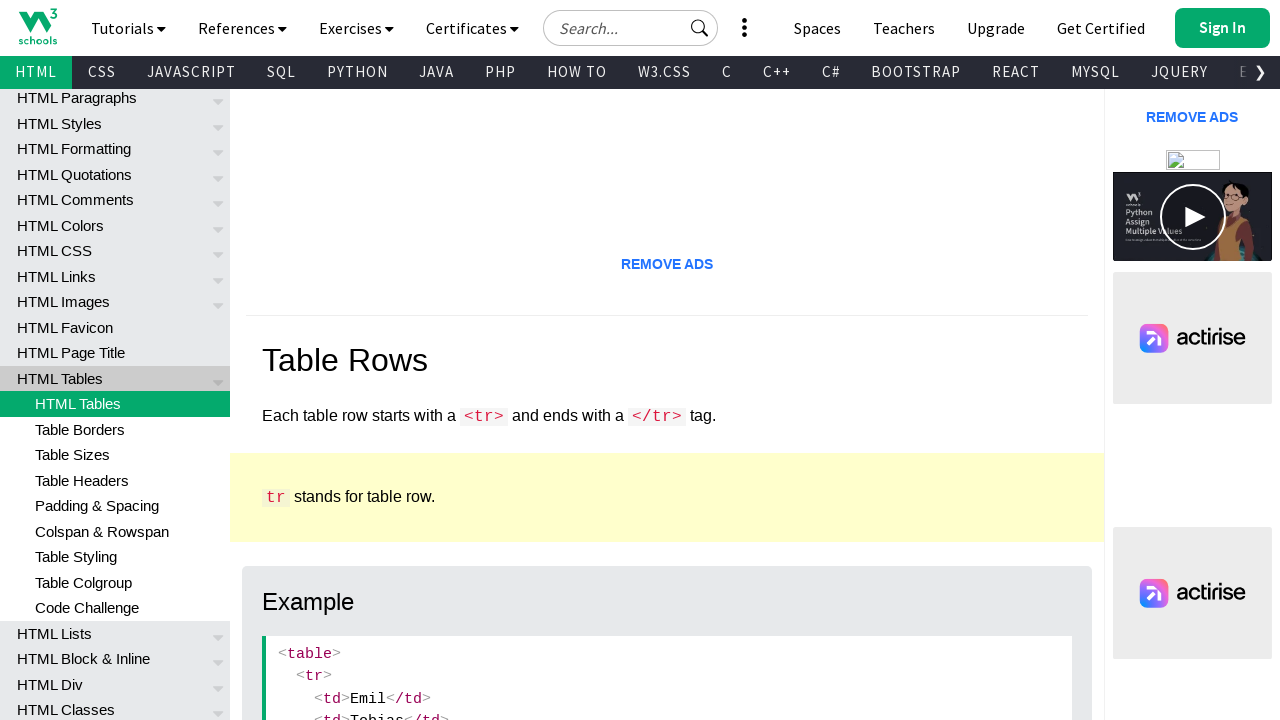

Scrolled to bottom of the page
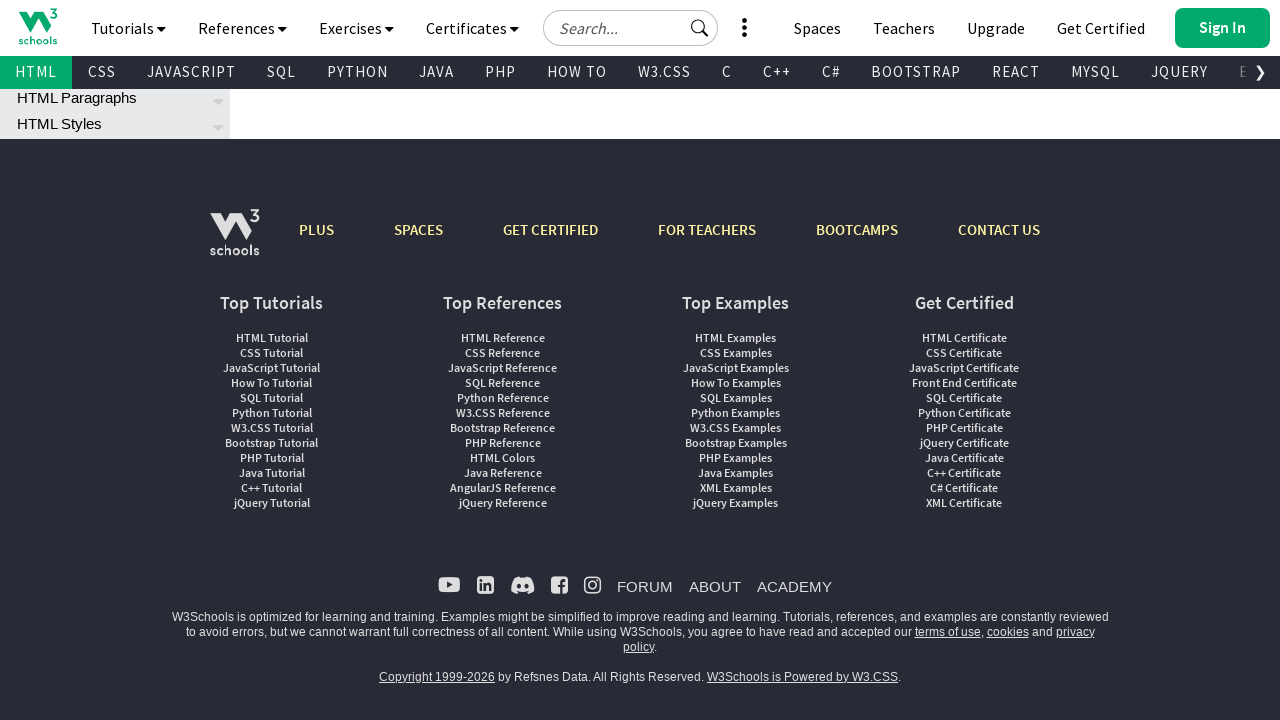

Scrolled back to top of the page
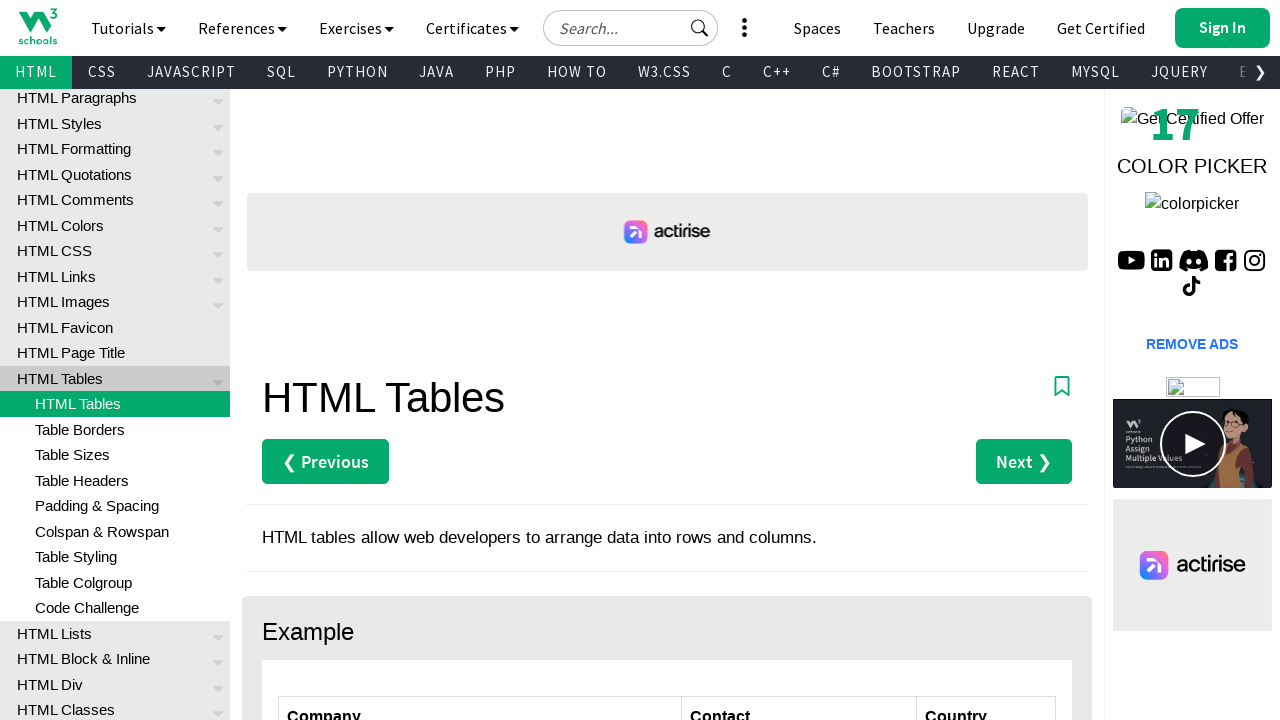

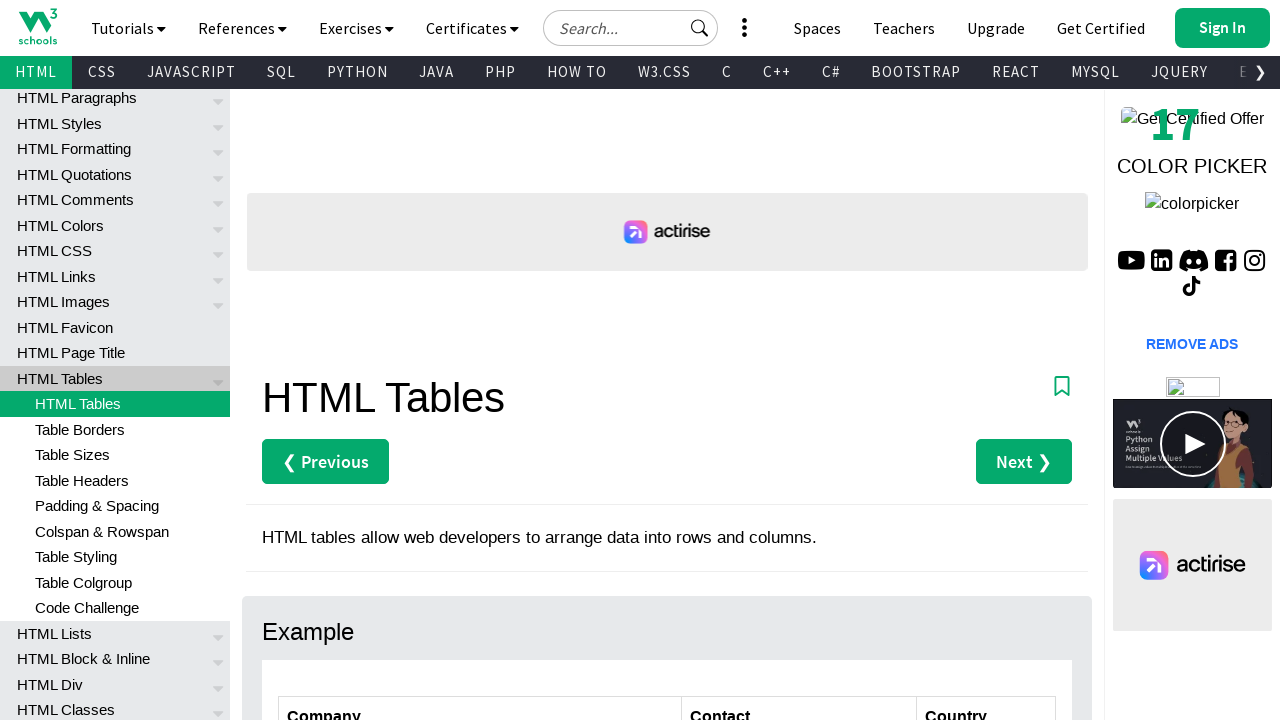